Clicks on the "Forgot login info?" link and verifies navigation to the Customer Lookup page

Starting URL: https://parabank.parasoft.com/parabank/index.htm

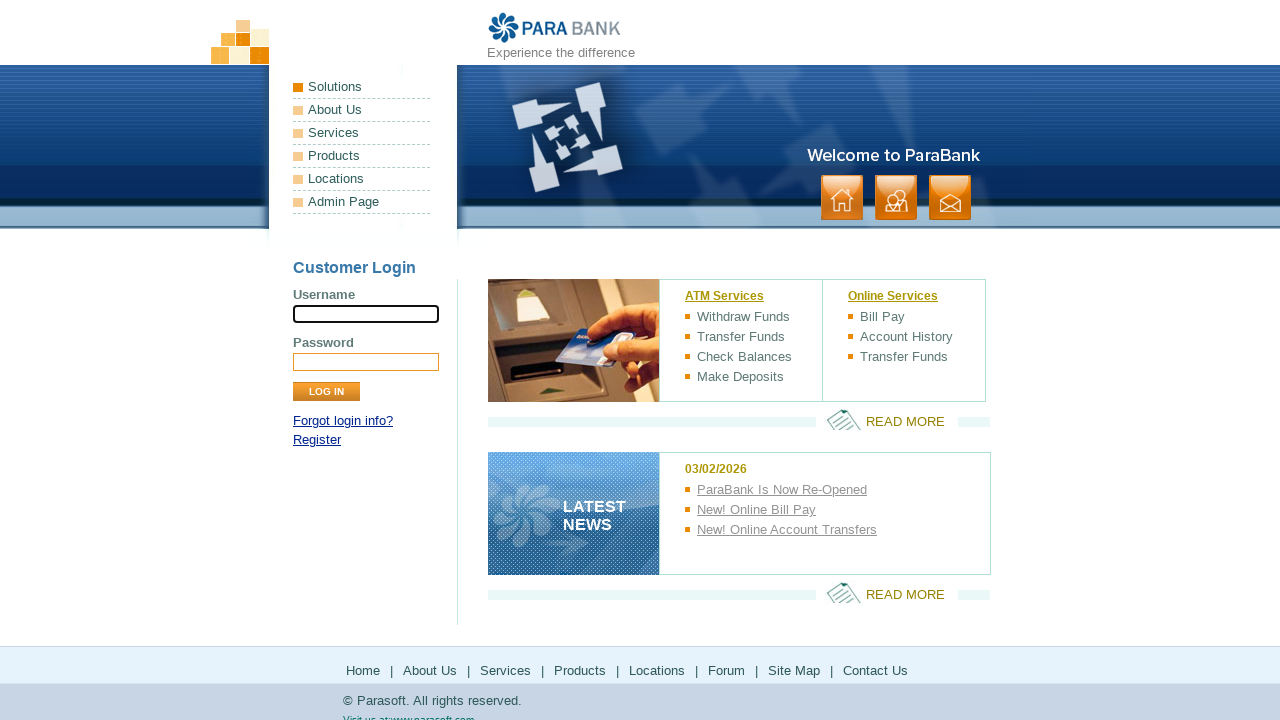

Clicked 'Forgot login info?' link at (343, 421) on a:has-text("Forgot login info?")
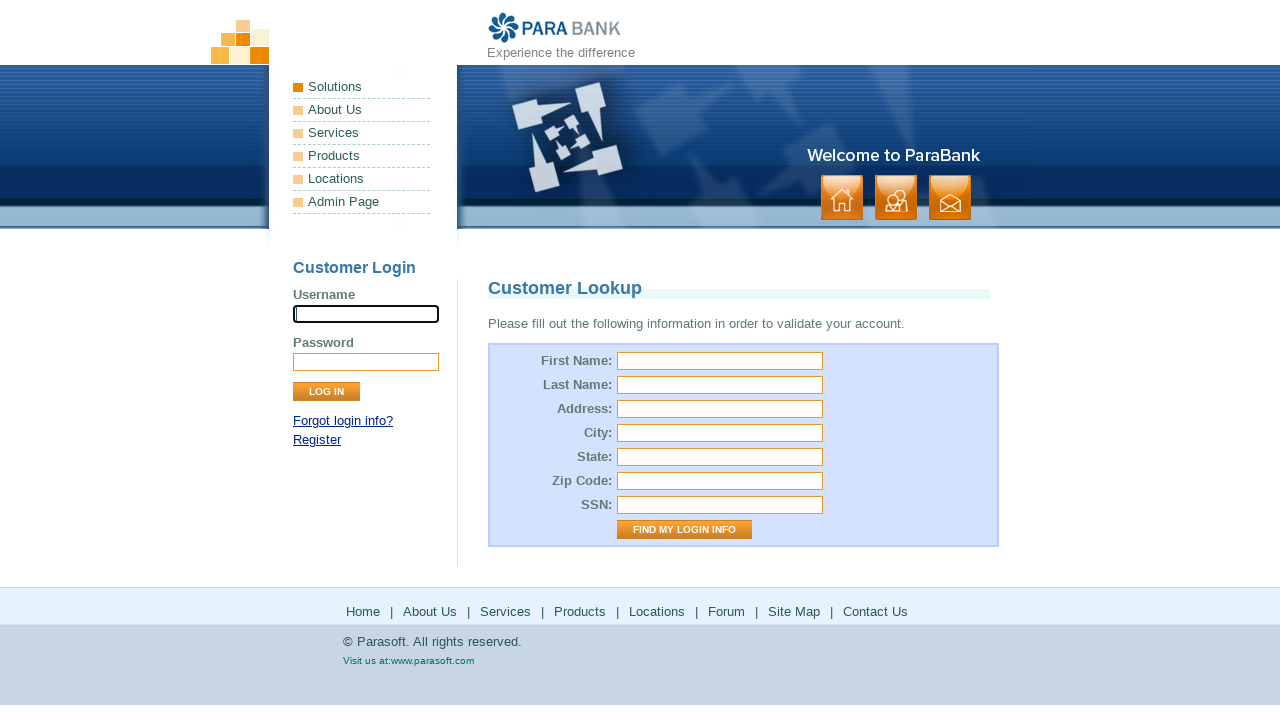

Verified Customer Lookup page title is visible
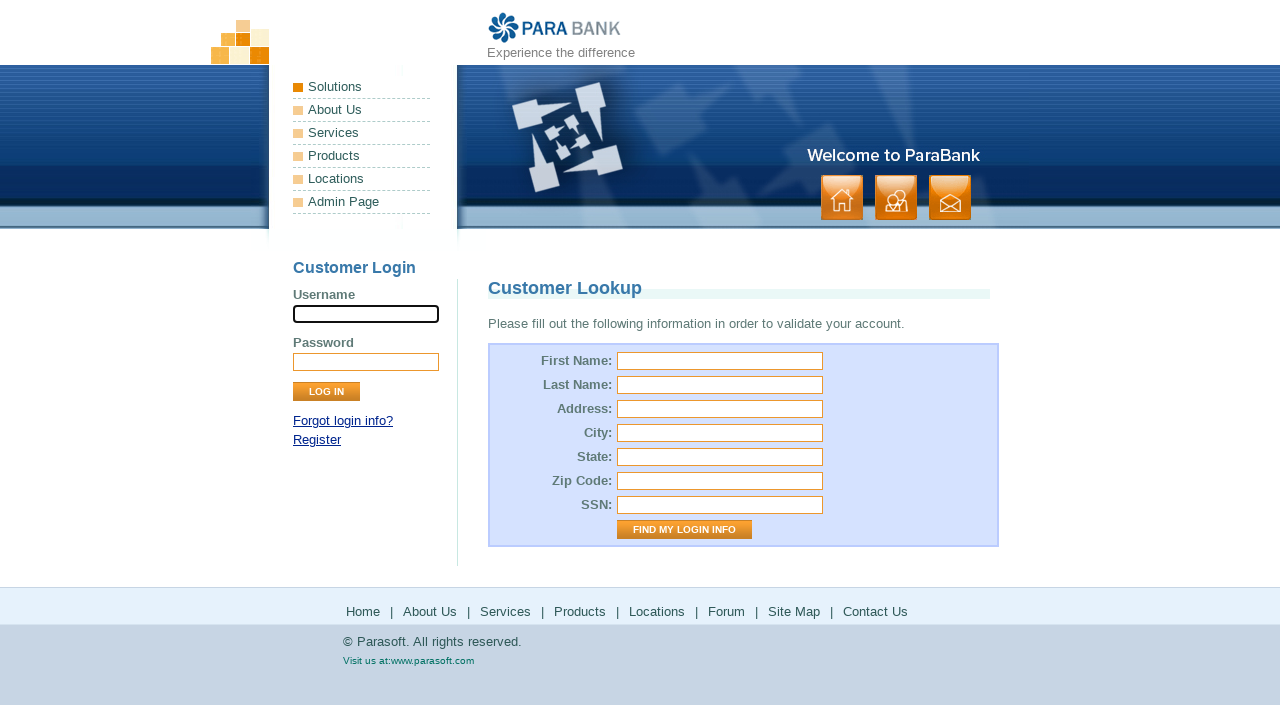

Verified page title text is 'Customer Lookup'
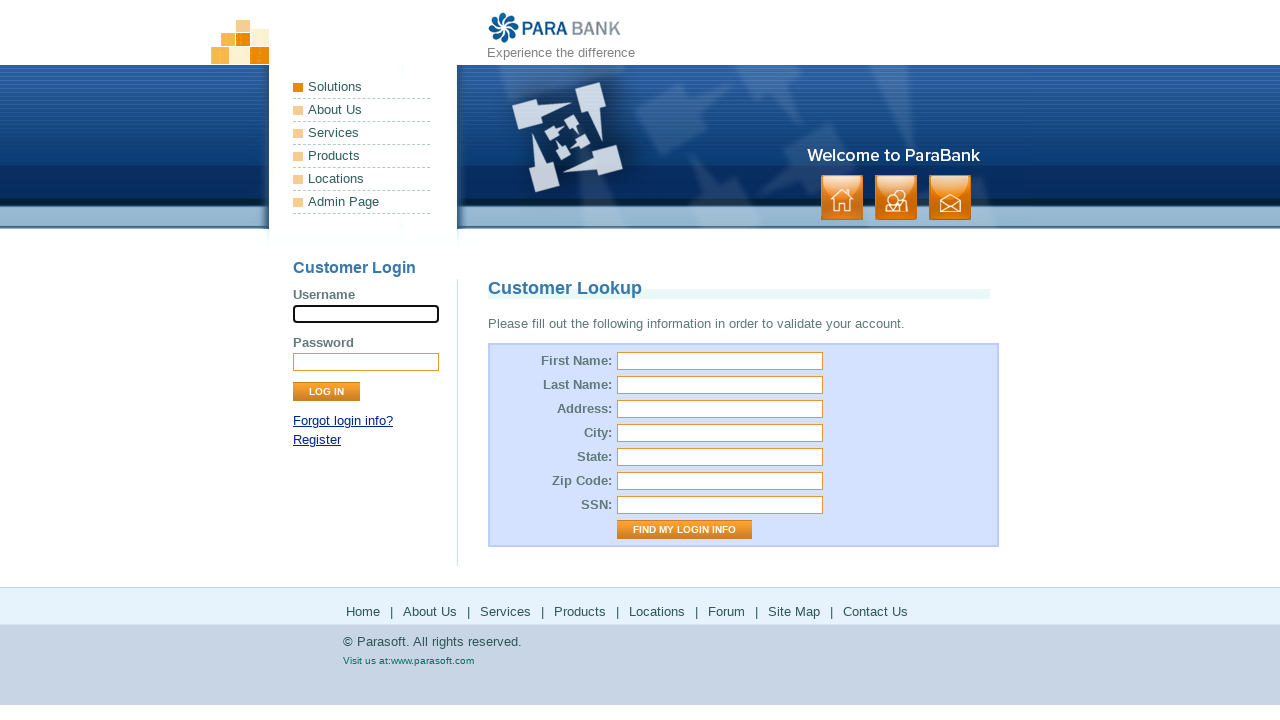

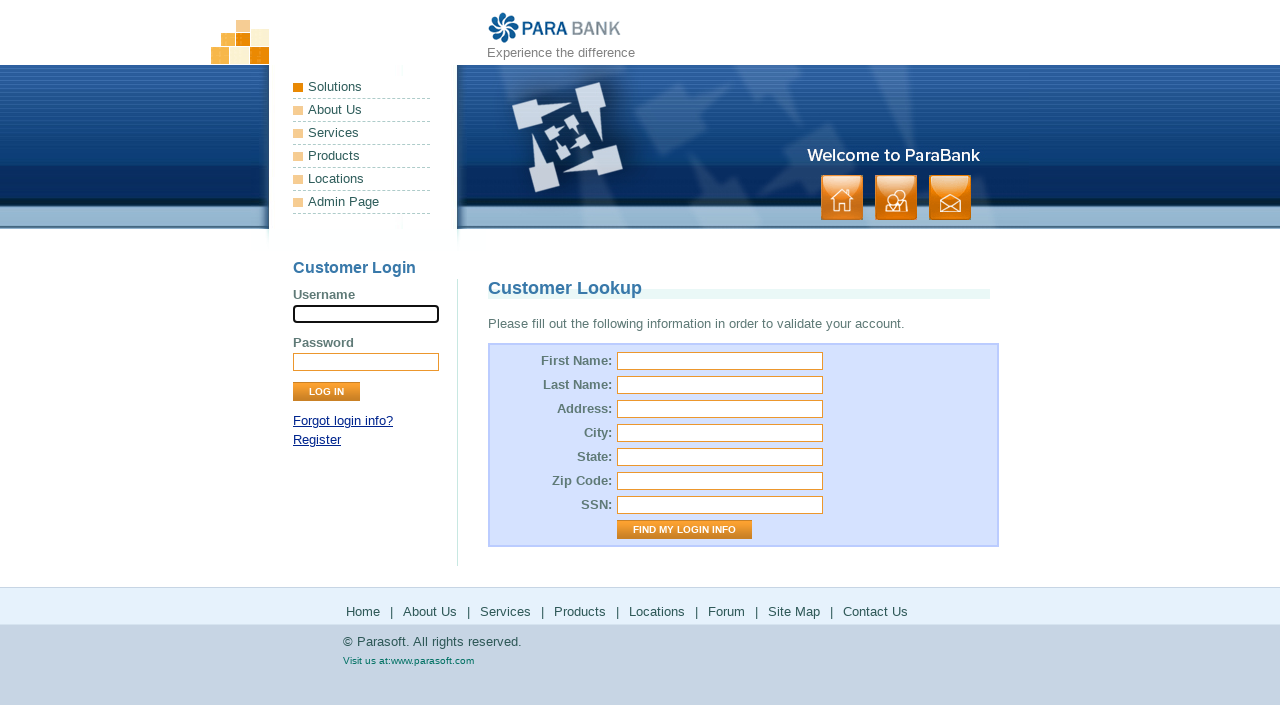